Tests radio button click operations on an HTML forms page by iterating through a group of radio buttons (group2) and clicking each one to verify they can be selected.

Starting URL: http://www.echoecho.com/htmlforms10.htm

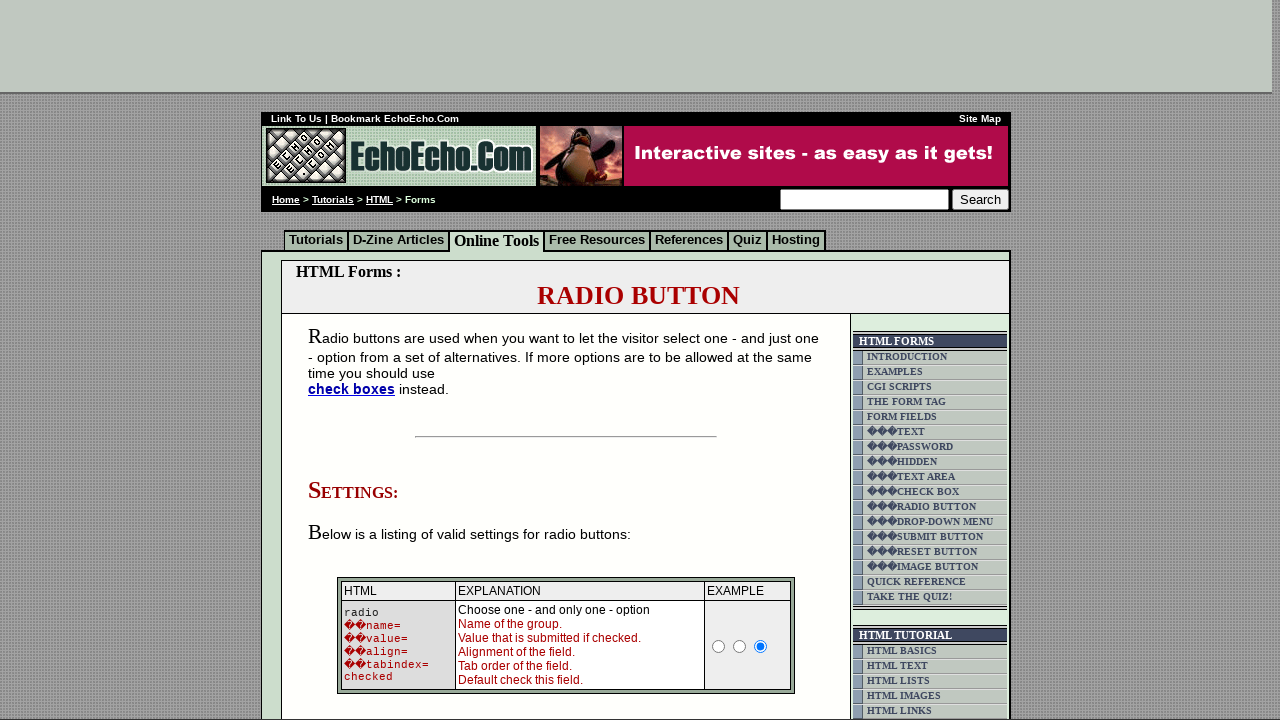

Waited for page to load (domcontentloaded)
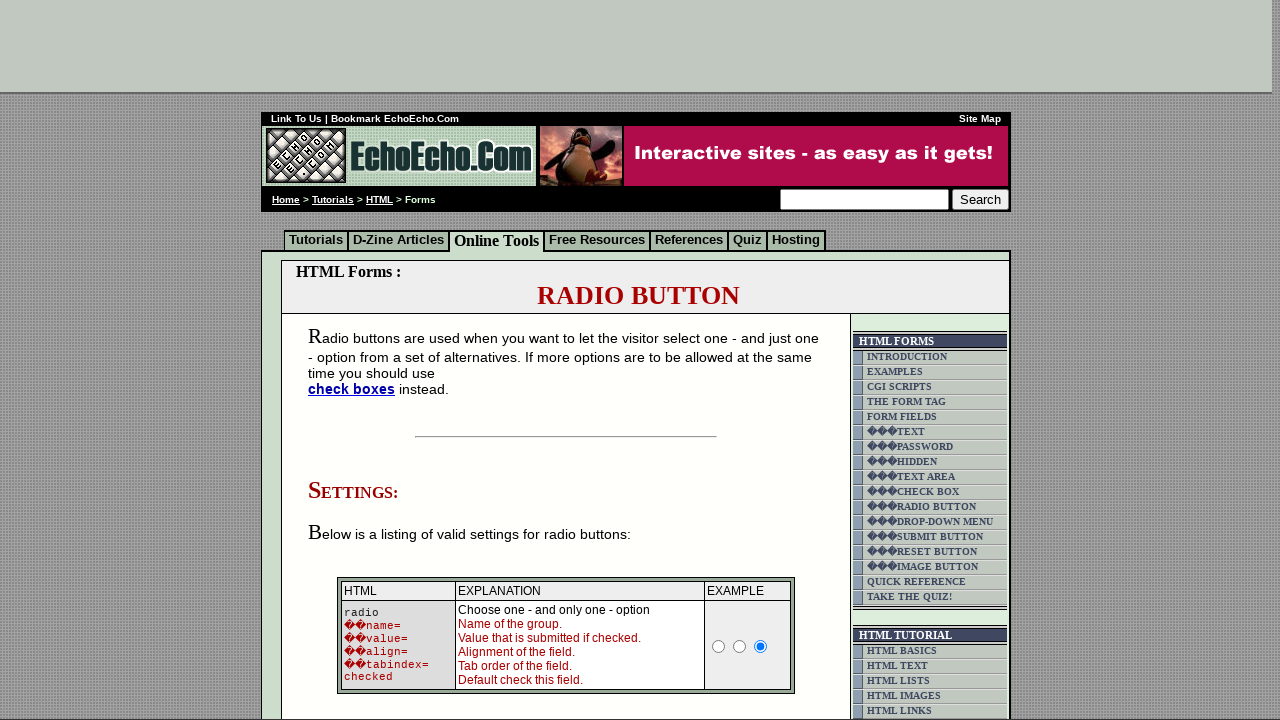

Located radio button group 'group2'
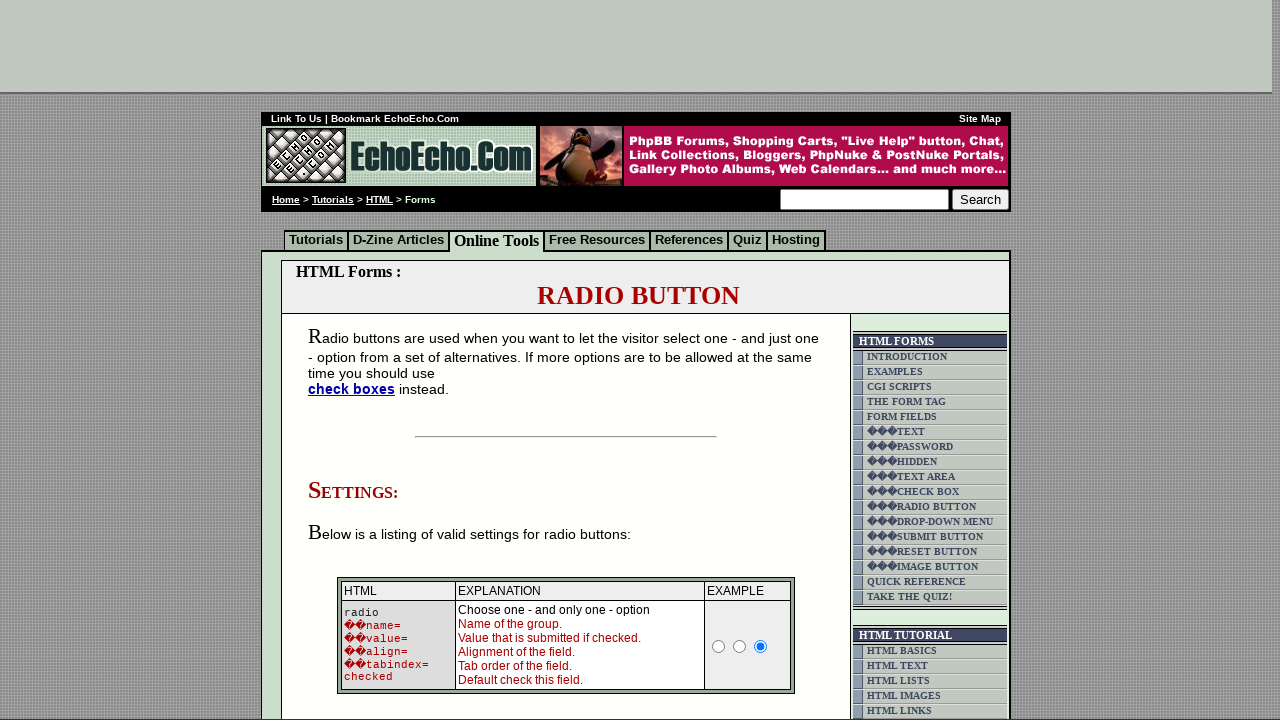

Found 3 radio buttons in group2
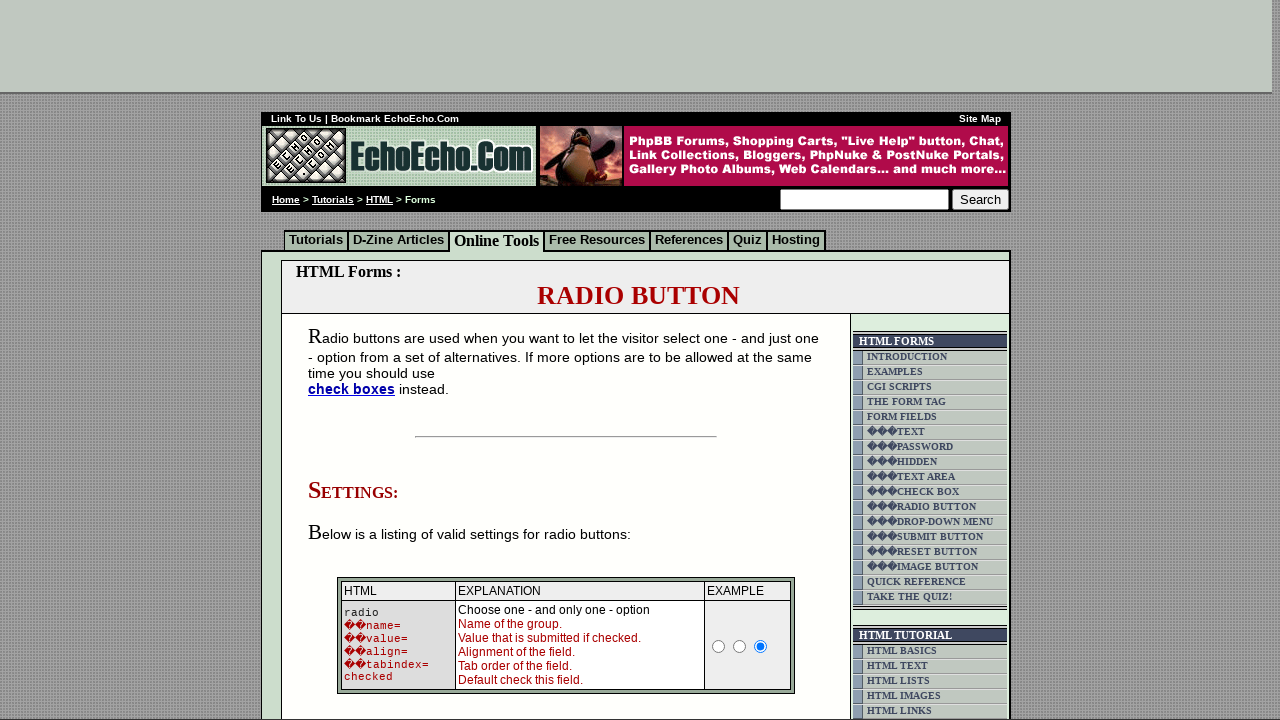

Clicked radio button 1 in group2 at (356, 360) on input[name='group2'] >> nth=0
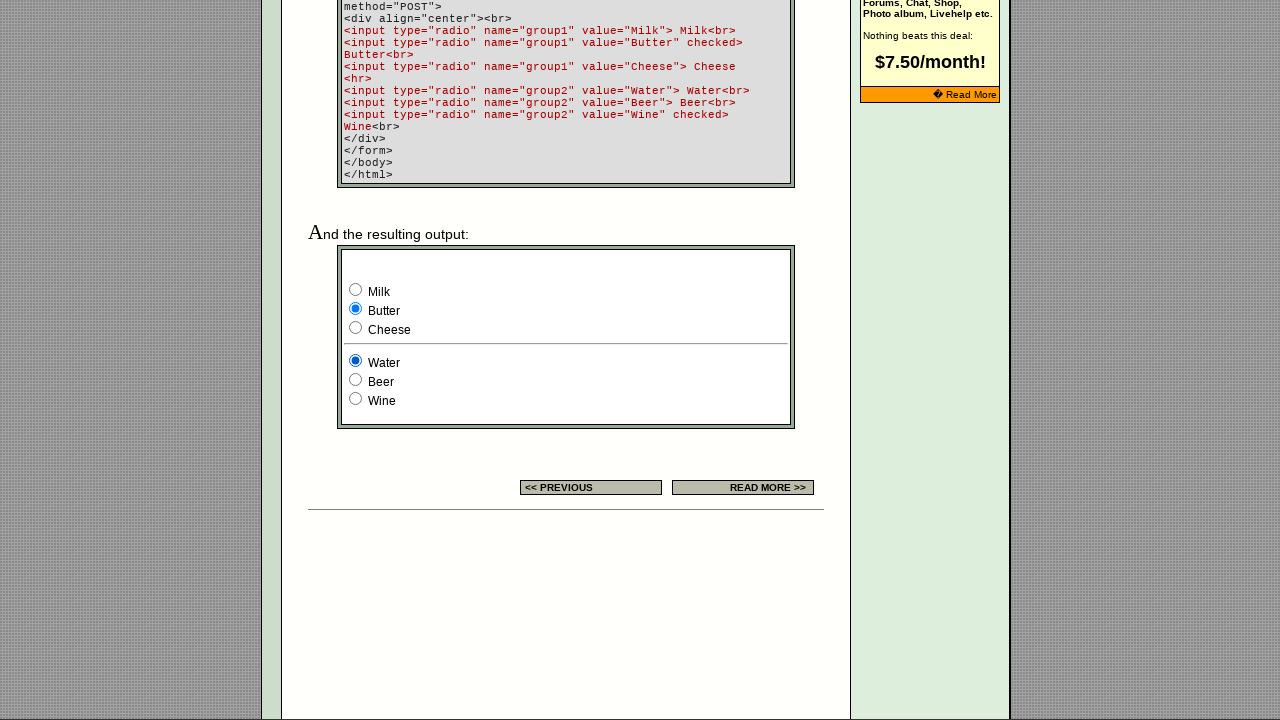

Waited 300ms for radio button 1 click to register
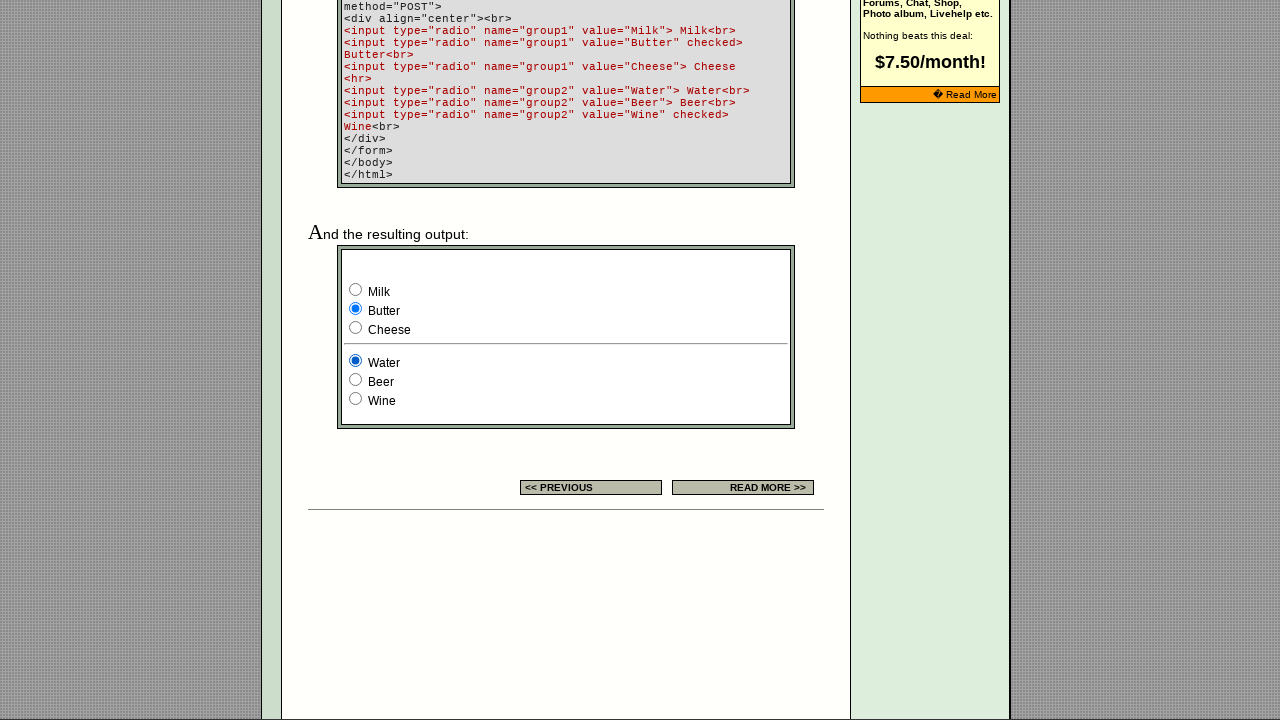

Clicked radio button 2 in group2 at (356, 380) on input[name='group2'] >> nth=1
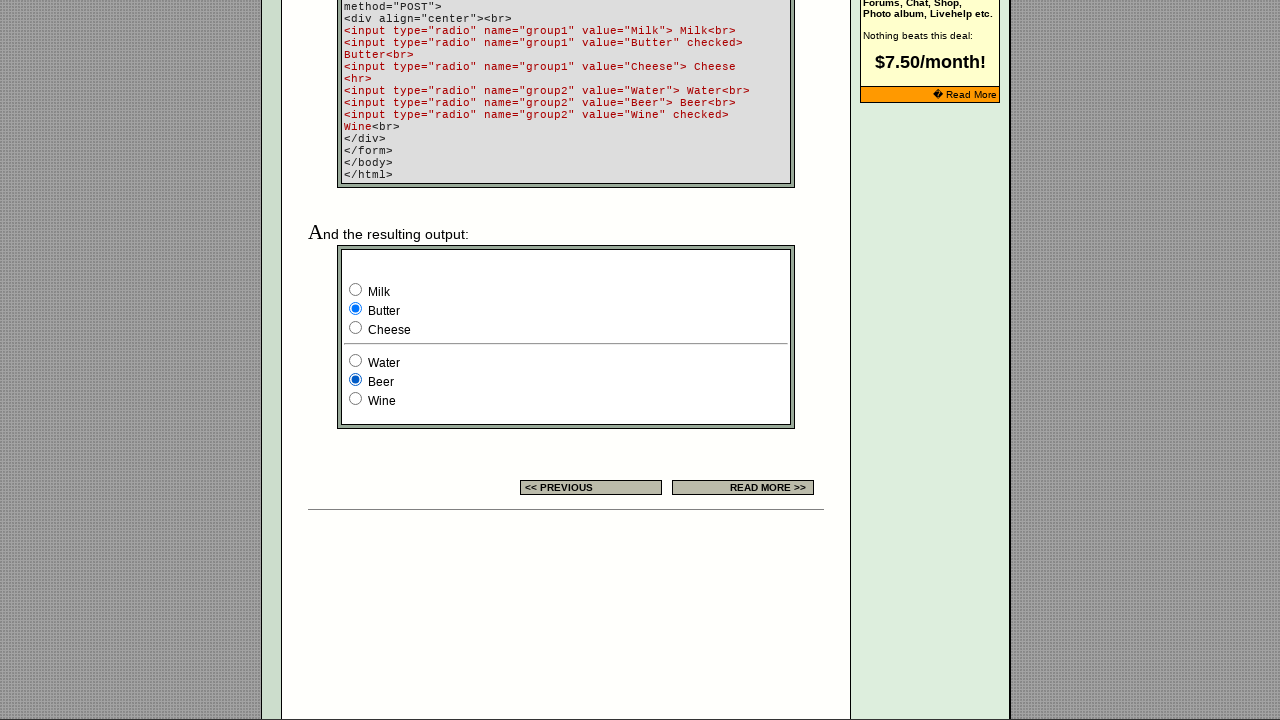

Waited 300ms for radio button 2 click to register
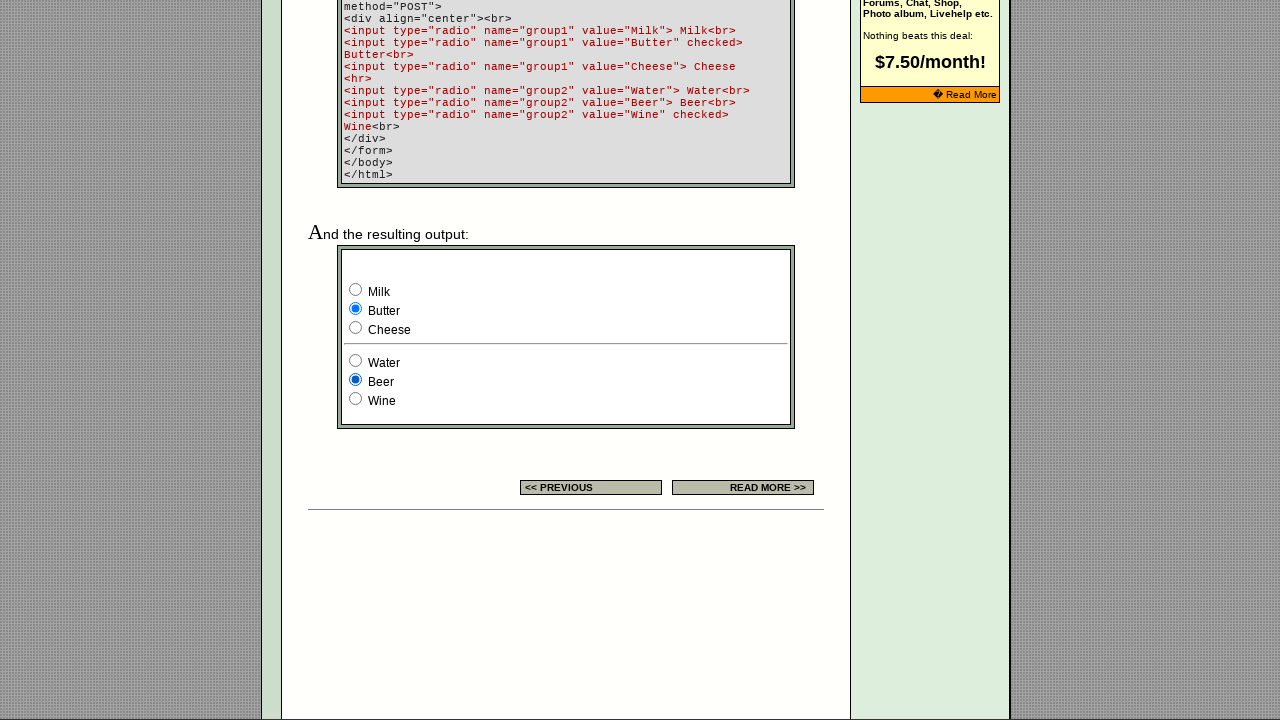

Clicked radio button 3 in group2 at (356, 398) on input[name='group2'] >> nth=2
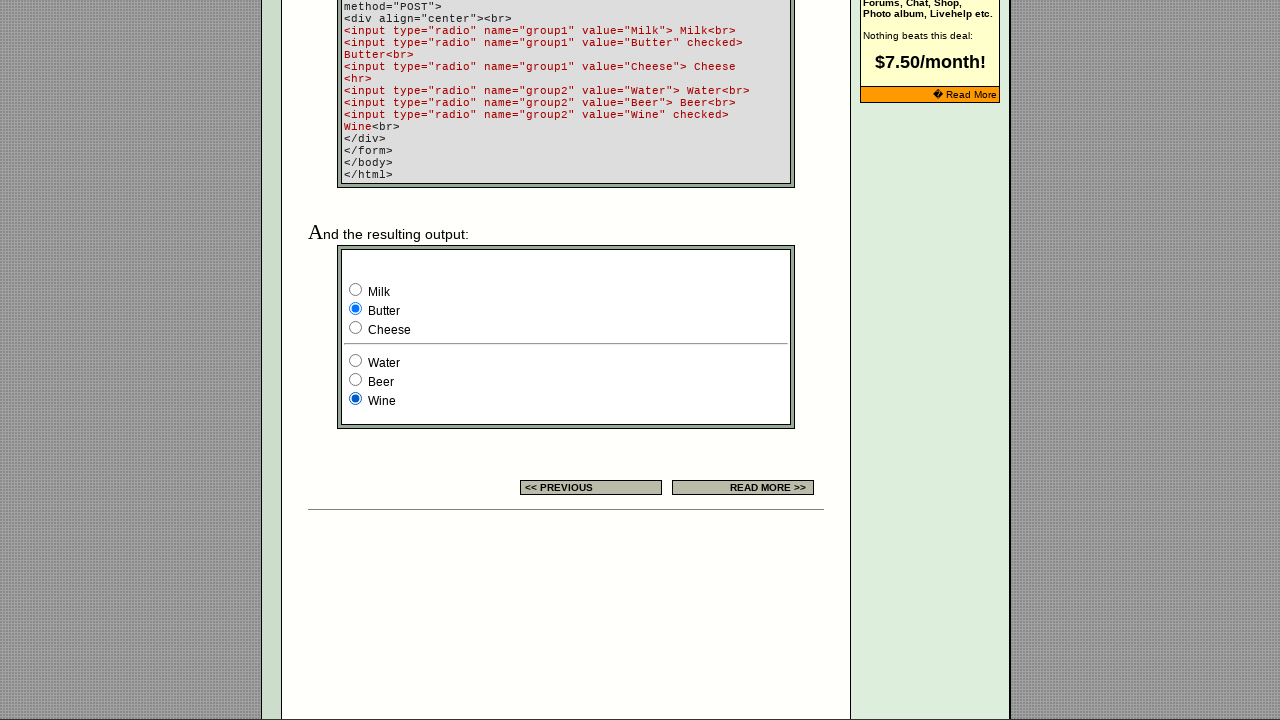

Waited 300ms for radio button 3 click to register
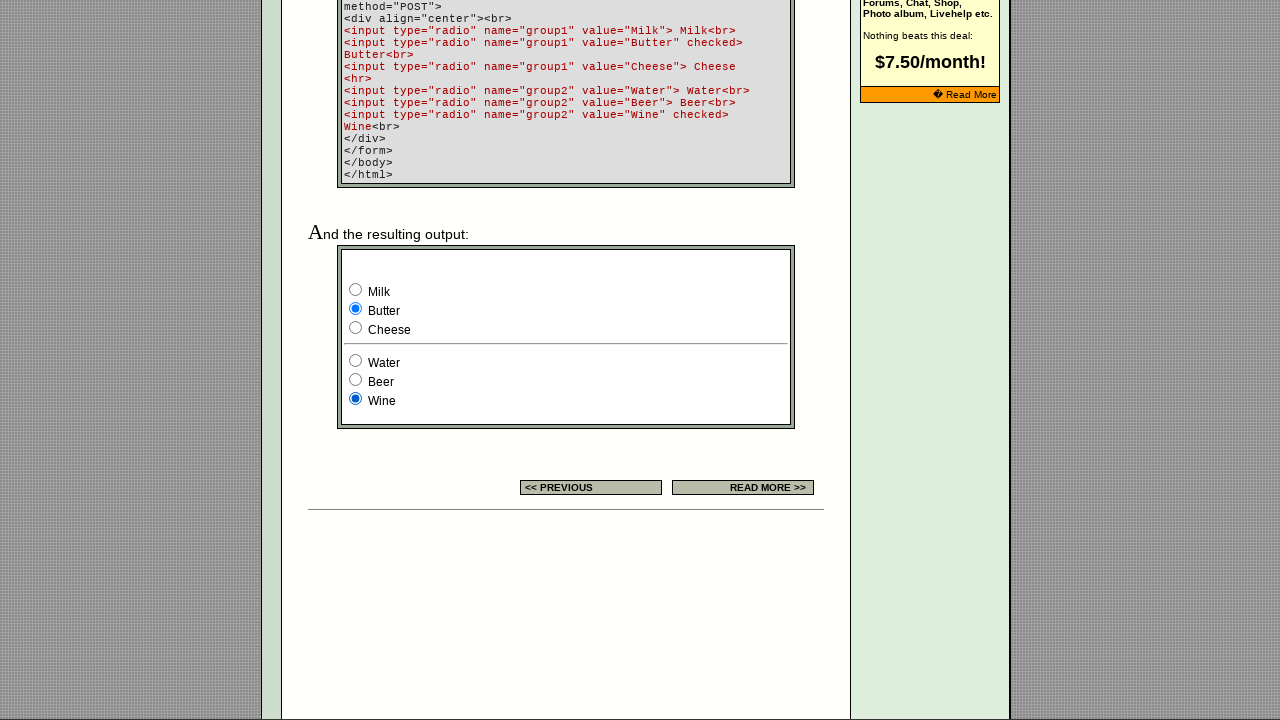

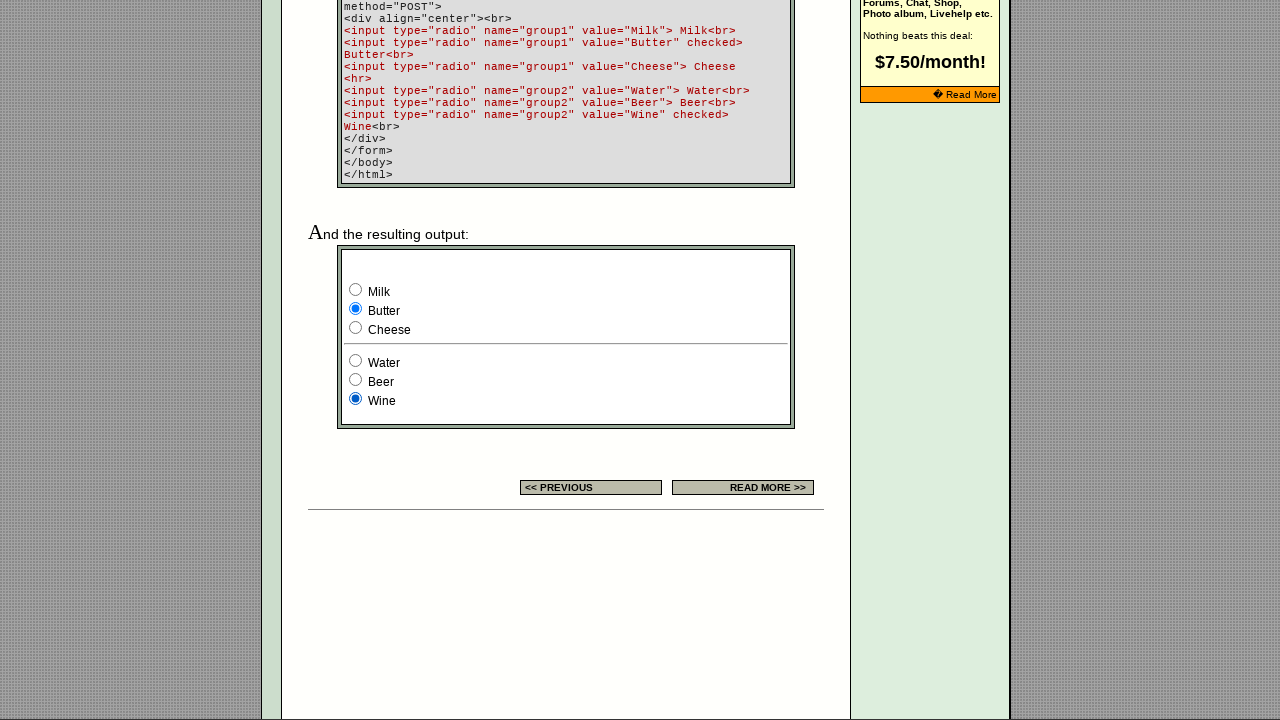